Tests that edits are saved when the input loses focus (blur event)

Starting URL: https://demo.playwright.dev/todomvc

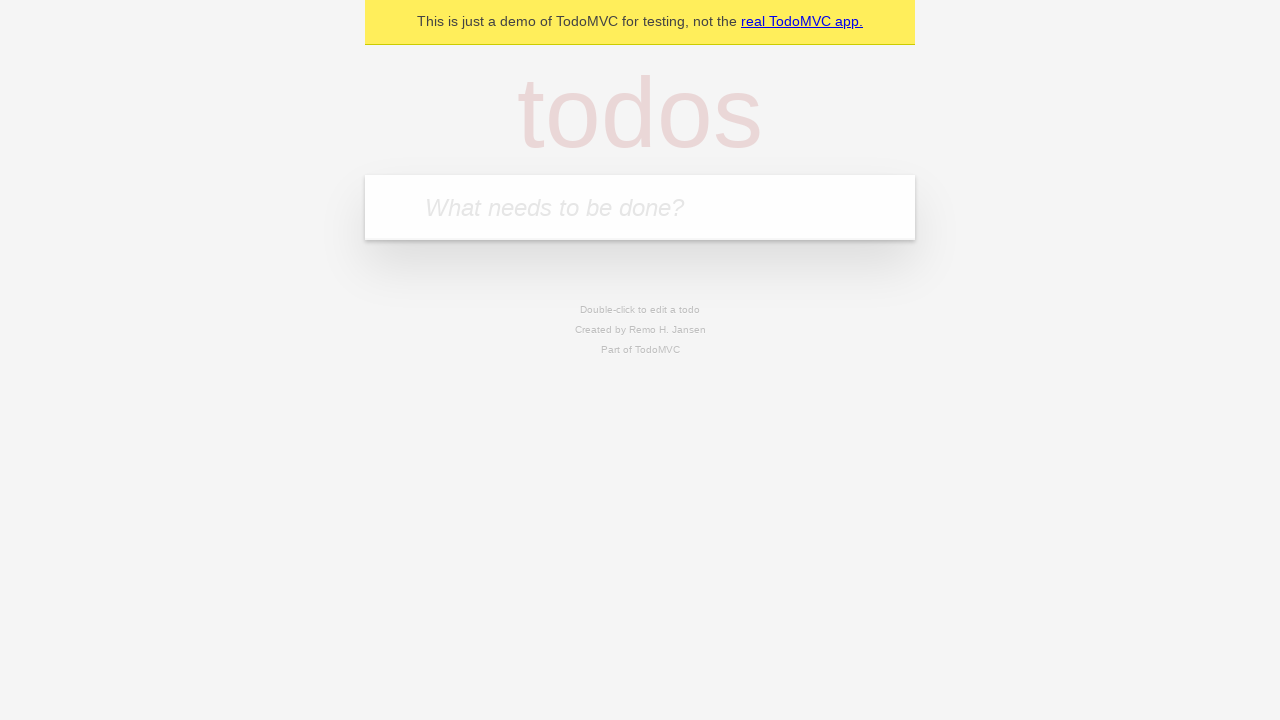

Filled todo input with 'buy some cheese' on internal:attr=[placeholder="What needs to be done?"i]
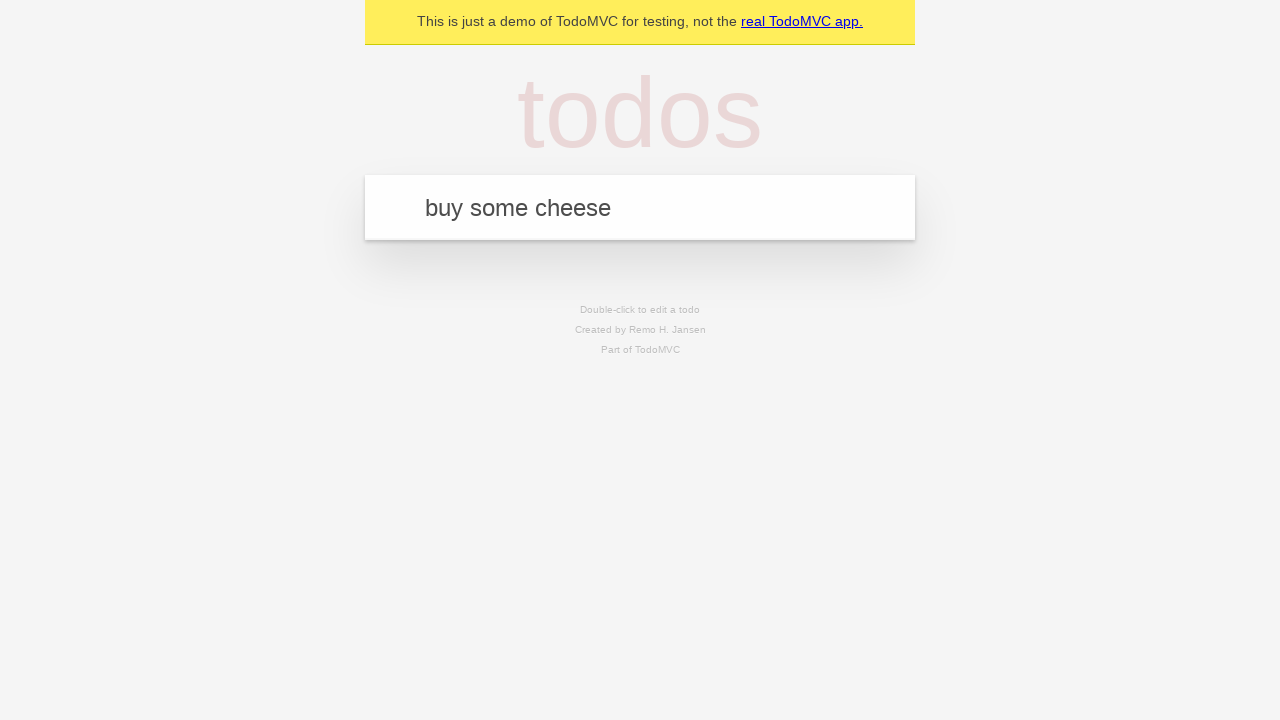

Pressed Enter to create first todo on internal:attr=[placeholder="What needs to be done?"i]
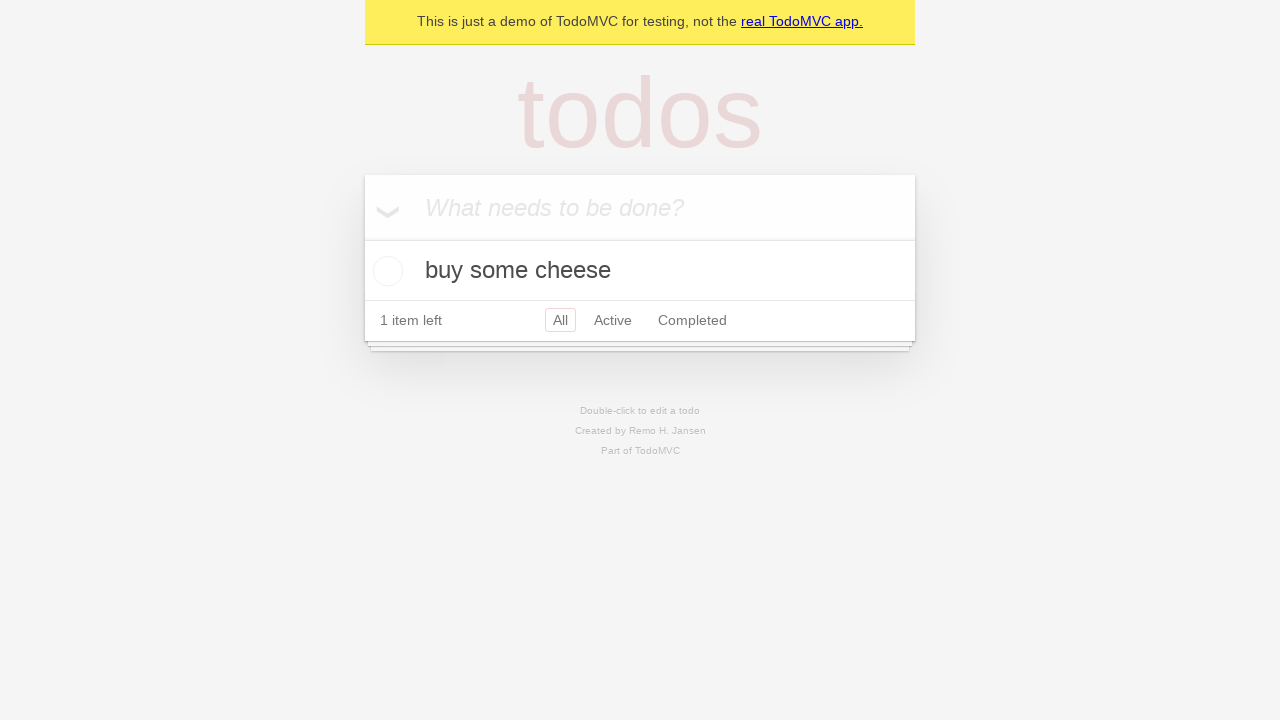

Filled todo input with 'feed the cat' on internal:attr=[placeholder="What needs to be done?"i]
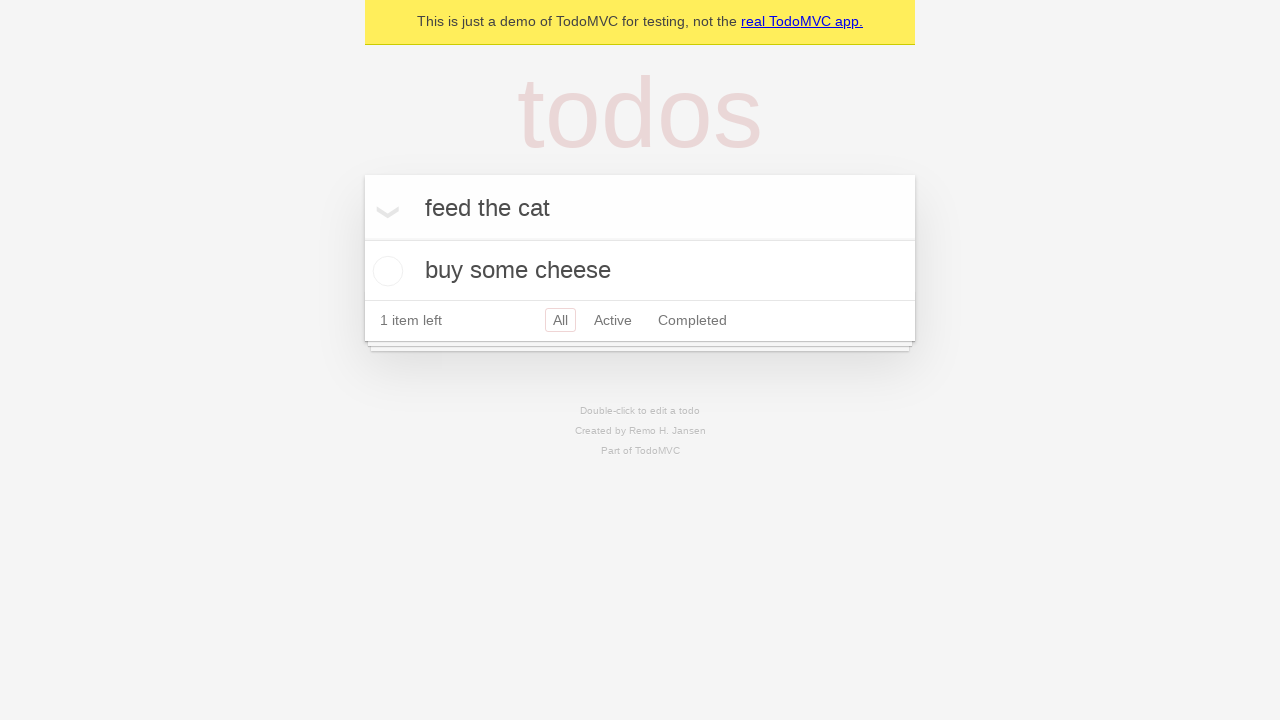

Pressed Enter to create second todo on internal:attr=[placeholder="What needs to be done?"i]
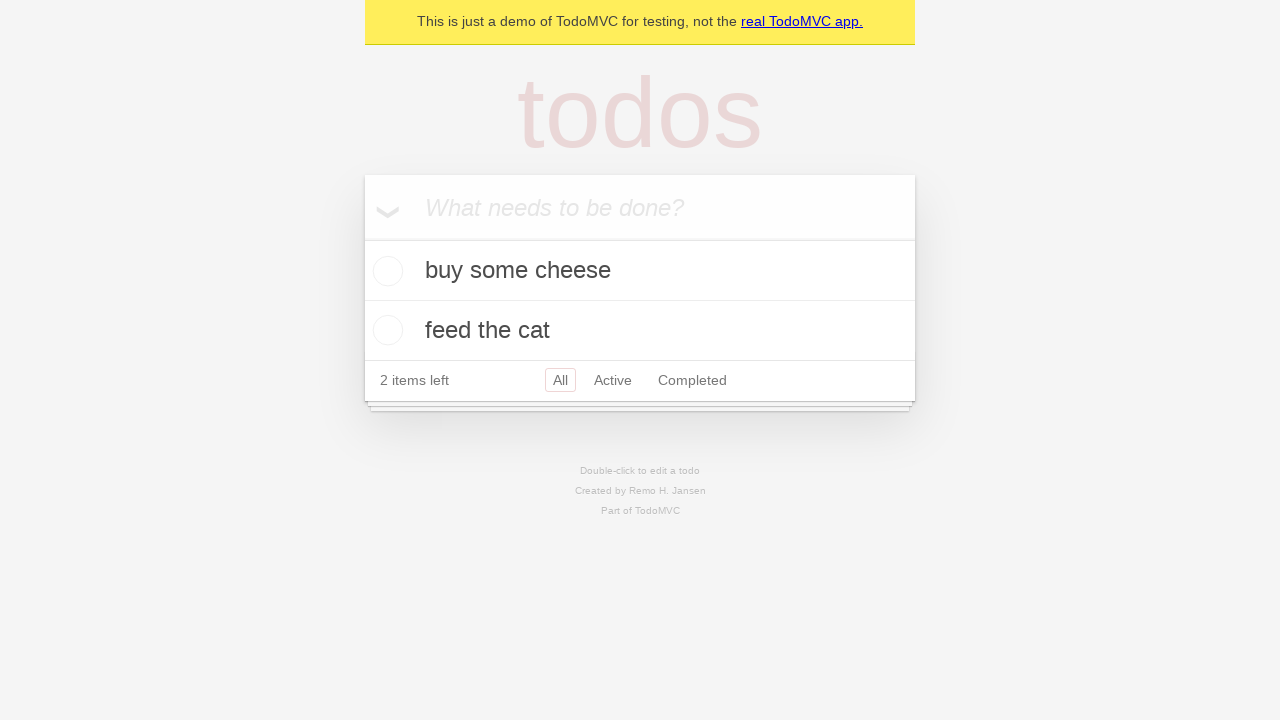

Filled todo input with 'book a doctors appointment' on internal:attr=[placeholder="What needs to be done?"i]
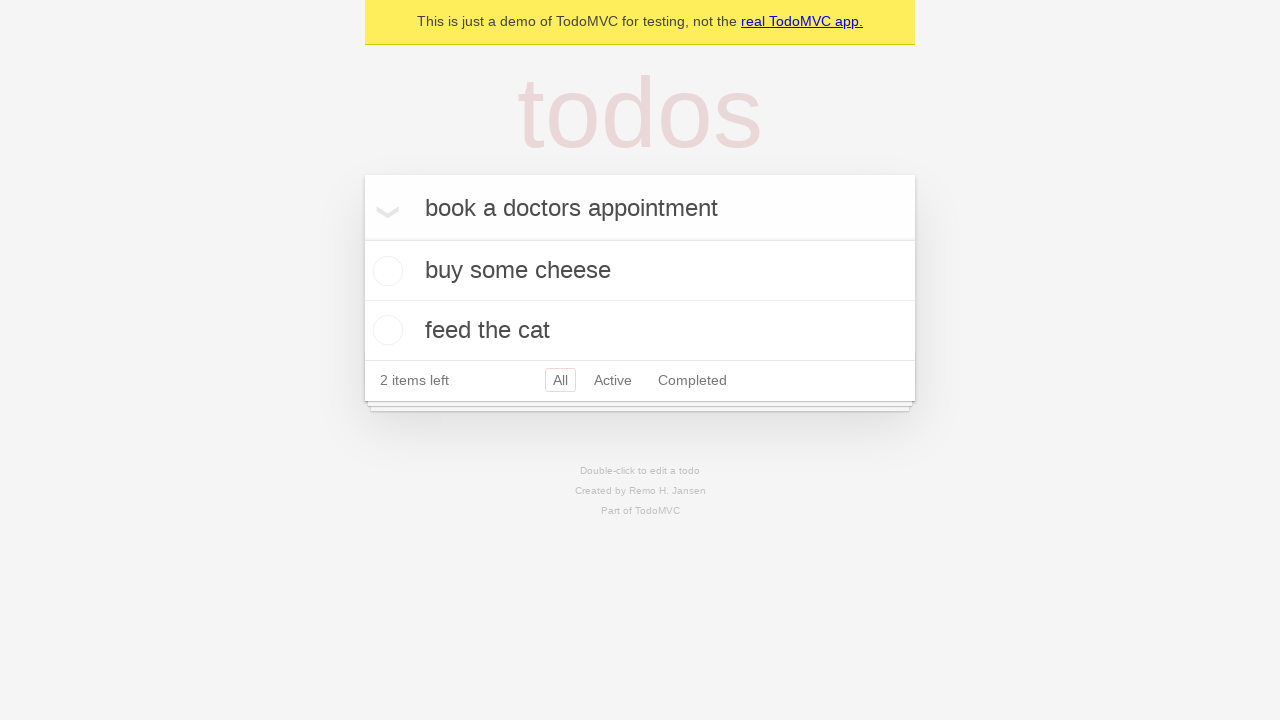

Pressed Enter to create third todo on internal:attr=[placeholder="What needs to be done?"i]
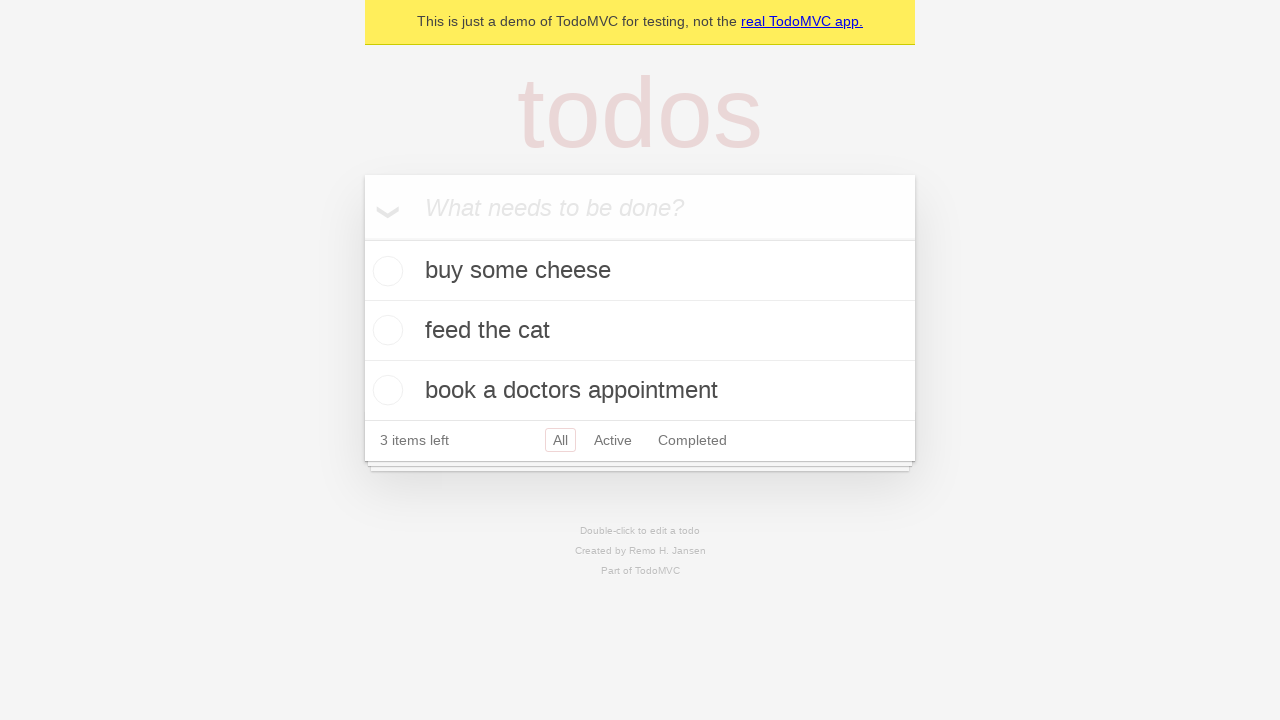

Waited for all 3 todo items to be rendered
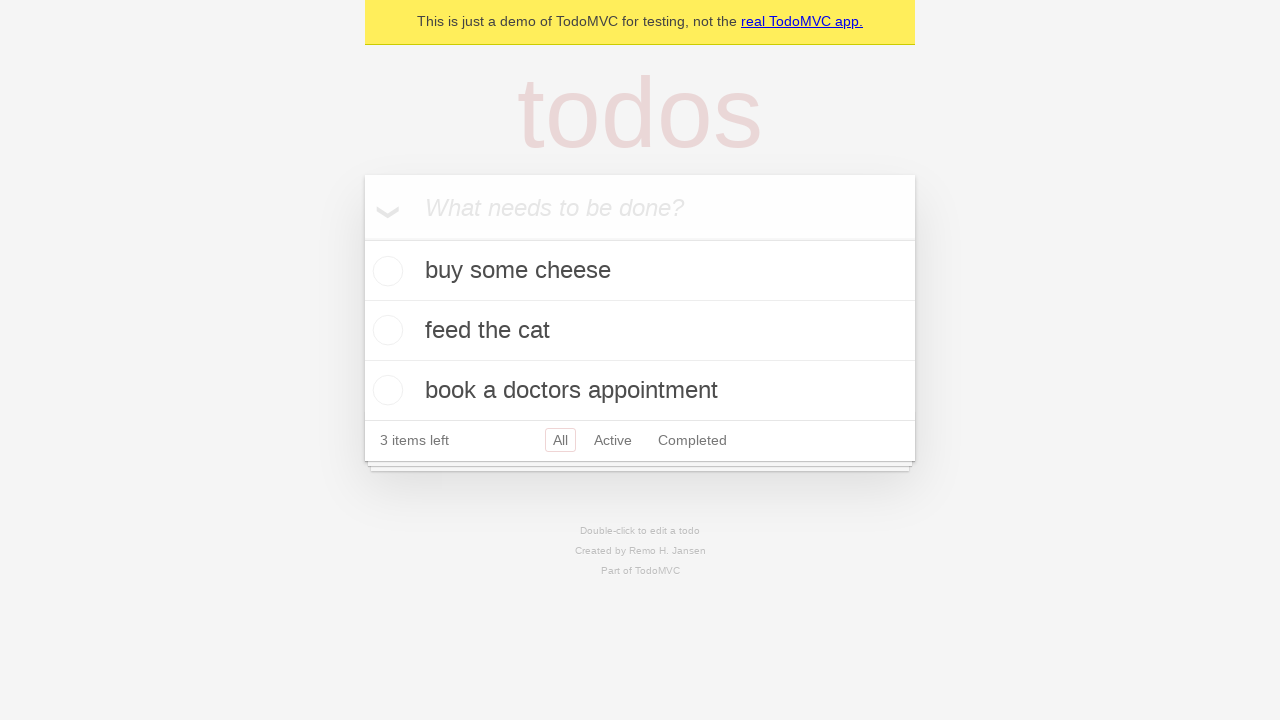

Double-clicked second todo item to enter edit mode at (640, 331) on internal:testid=[data-testid="todo-item"s] >> nth=1
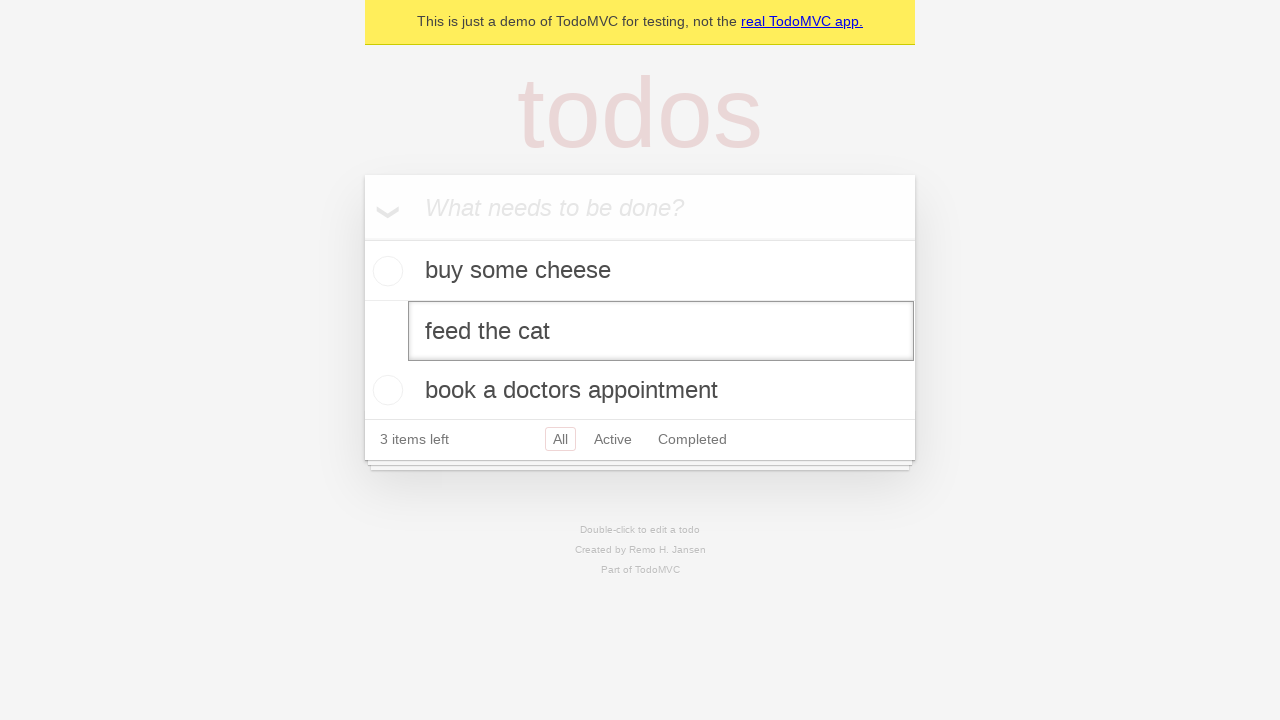

Edited second todo text to 'buy some sausages' on internal:testid=[data-testid="todo-item"s] >> nth=1 >> internal:role=textbox[nam
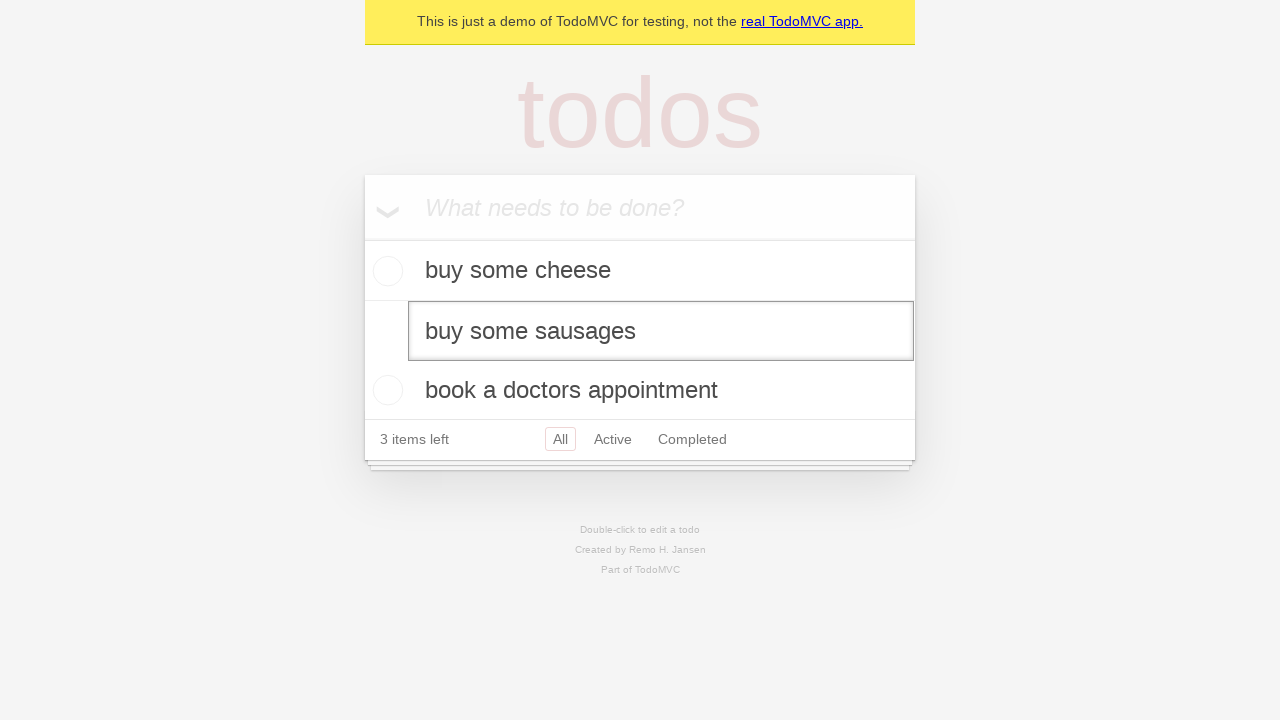

Dispatched blur event to save edits on input
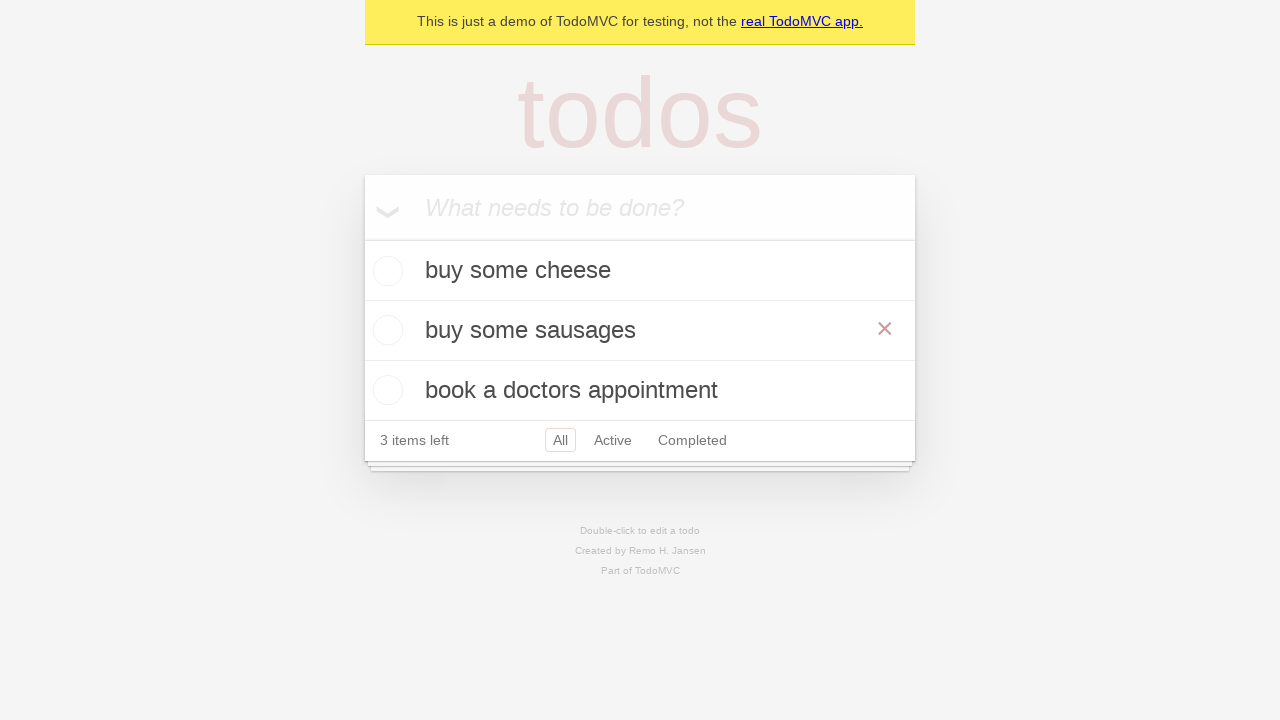

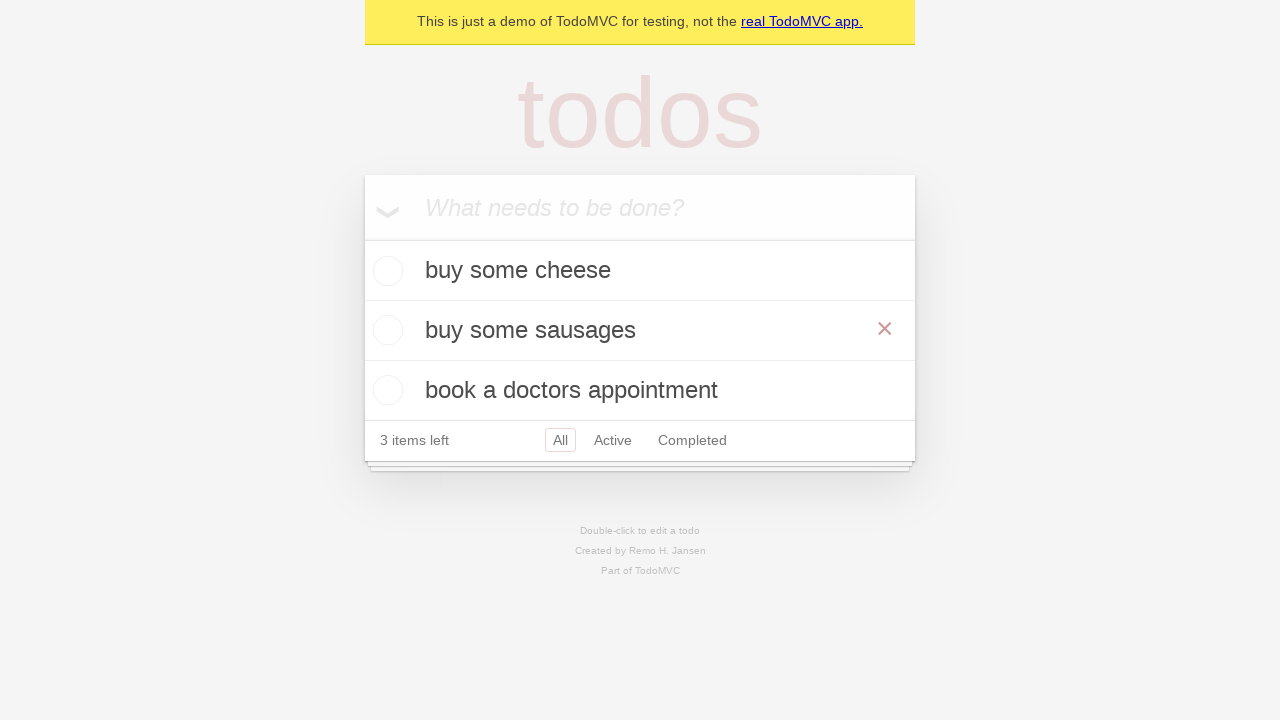